Opens search dialog by clicking the search button and verifies the search input is visible

Starting URL: https://playwright.dev/

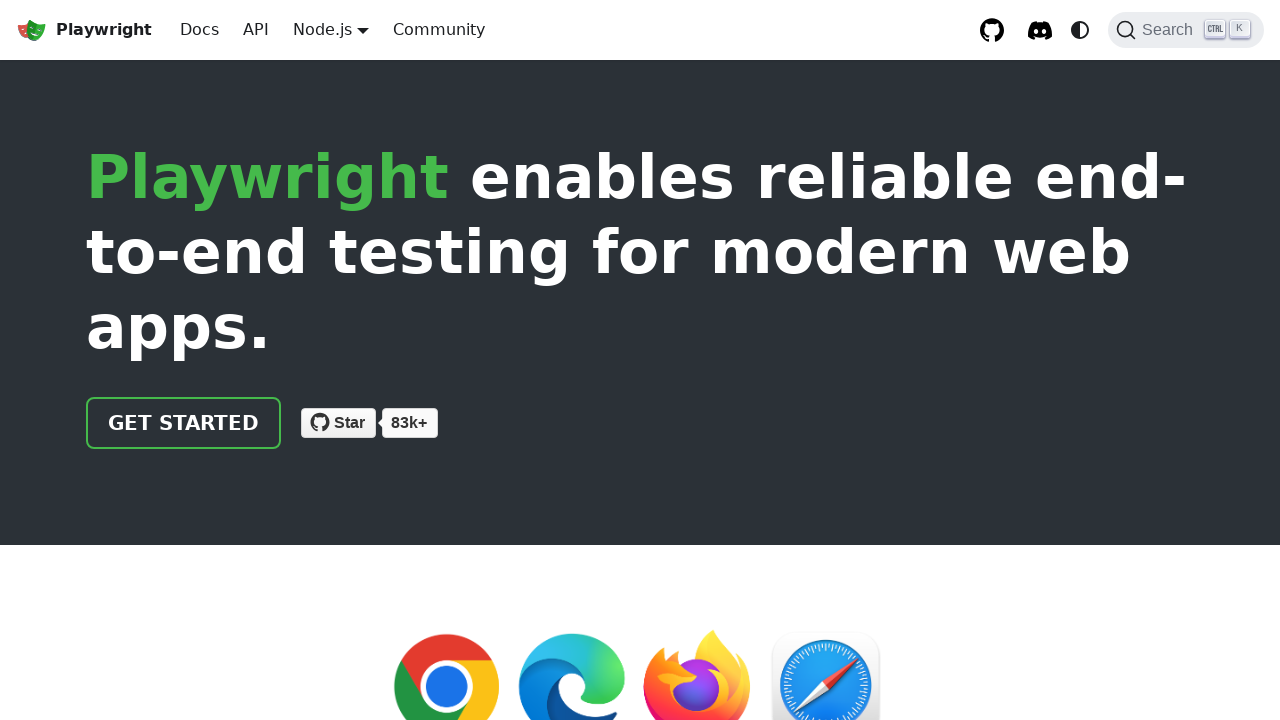

Clicked search button to open search dialog at (1186, 30) on internal:role=button[name="Search"i]
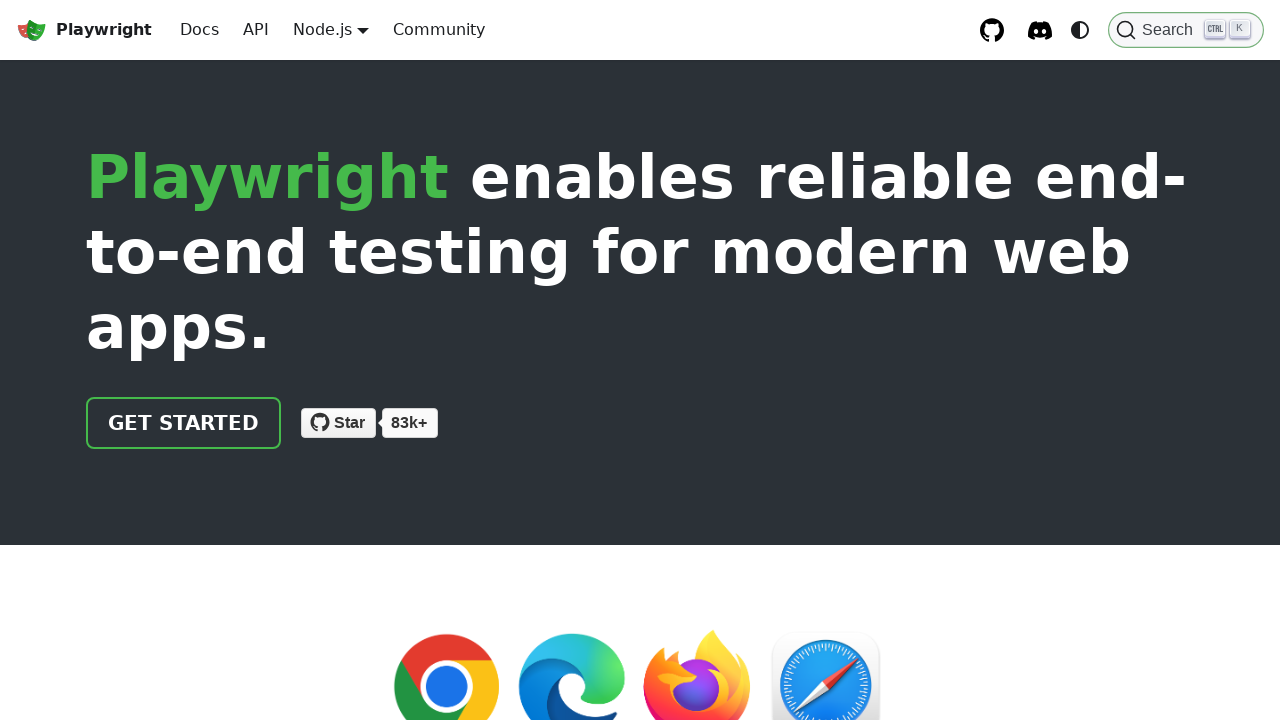

Search input field became visible
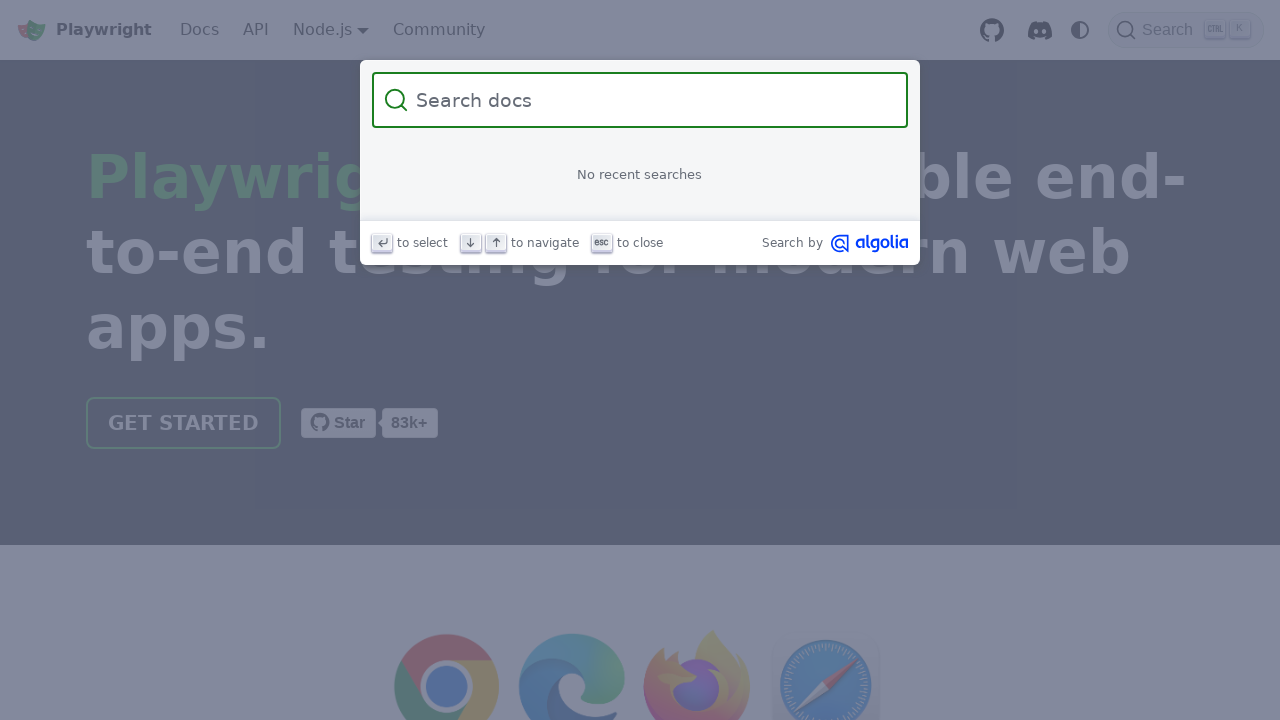

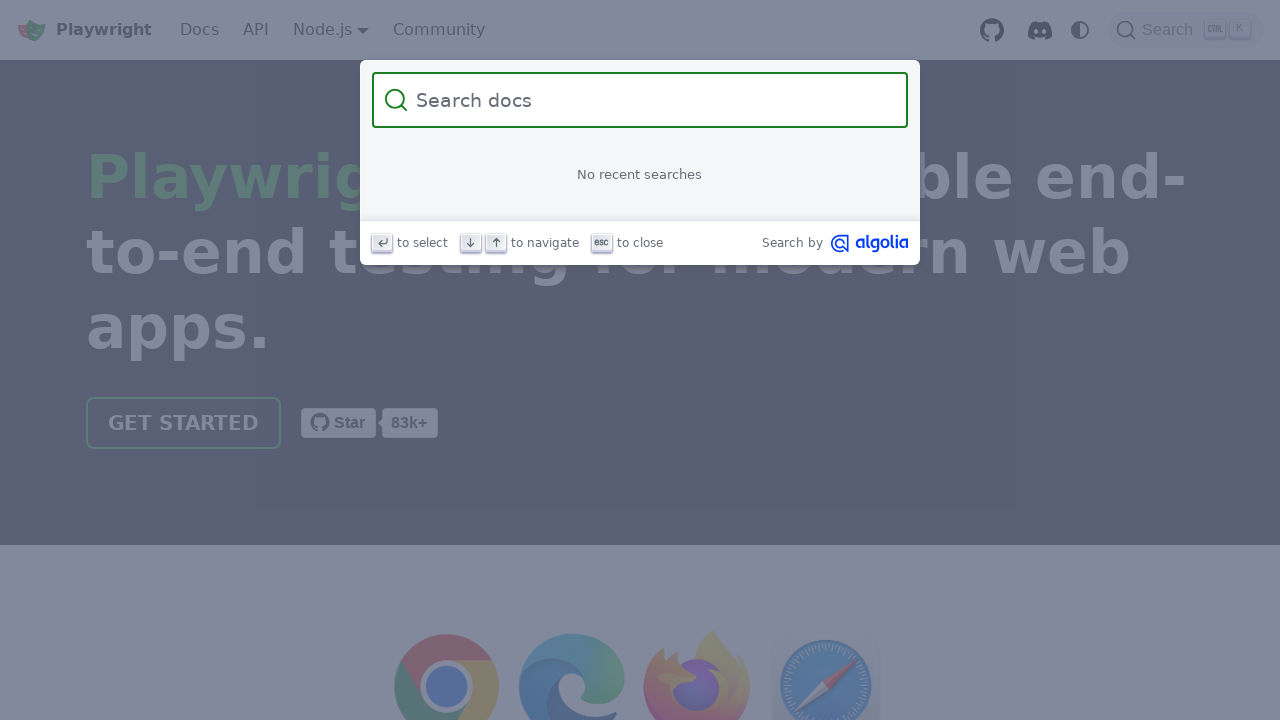